Navigates to Verity website and verifies the presence of specific text elements on the page, checking for "Culture e Tech" and "Nossas soluções" text content

Starting URL: https://verity.com.br

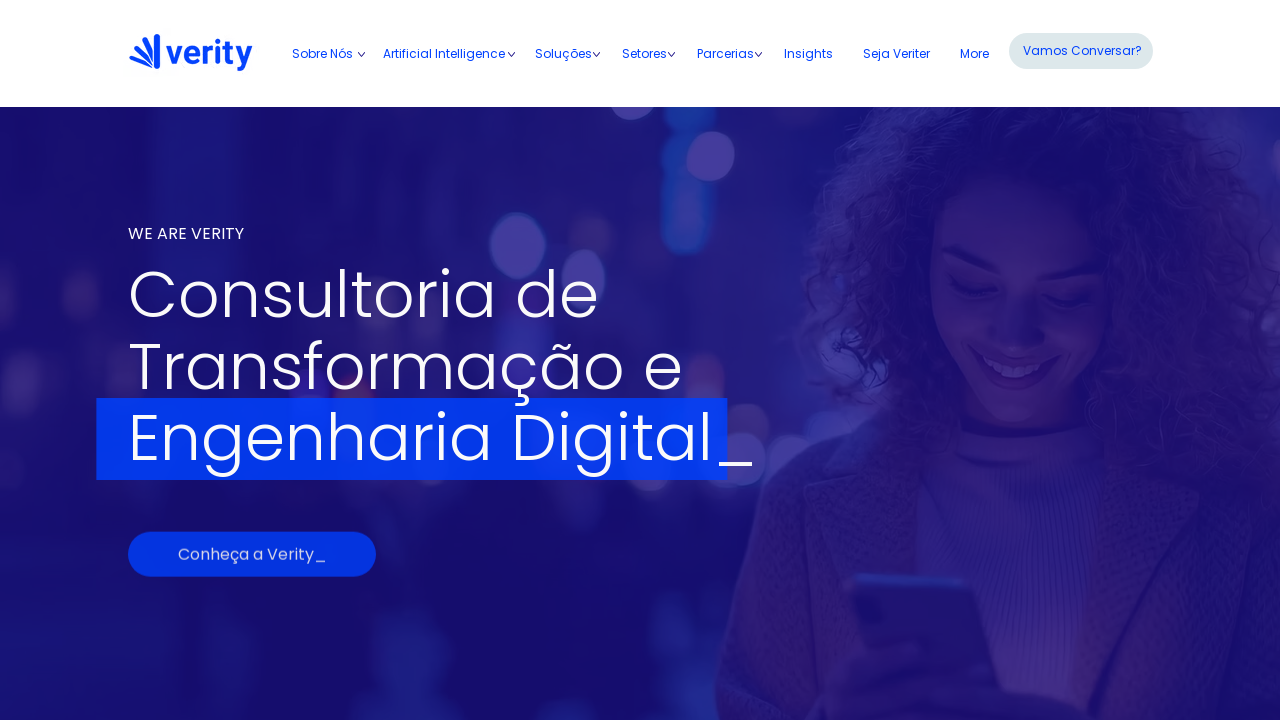

Navigated to Verity website at https://verity.com.br
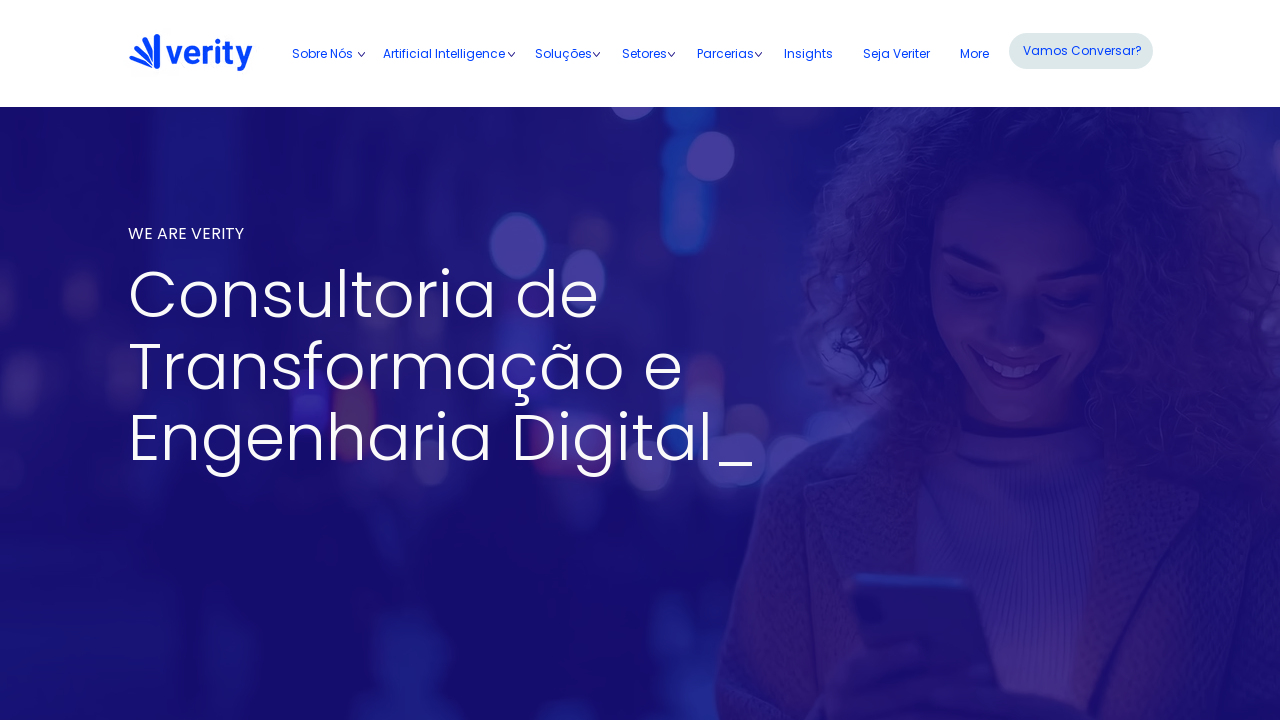

Text 'Culture e Tech' not found on page
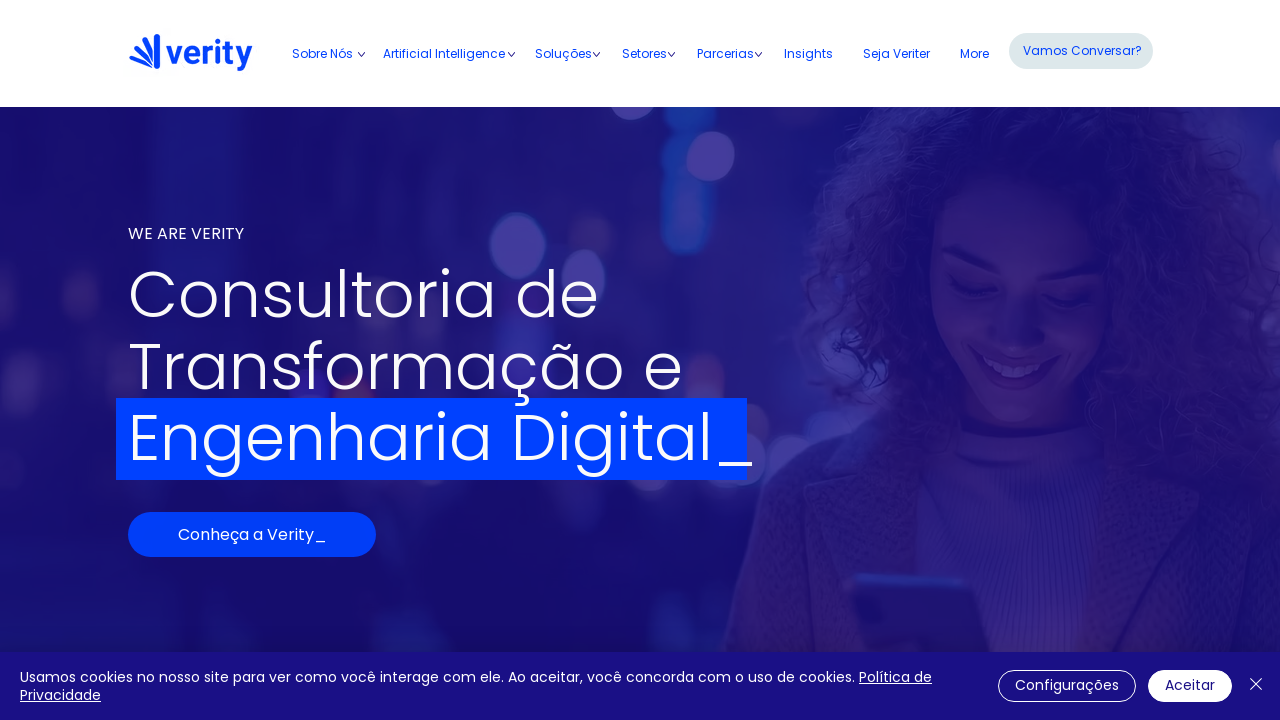

Text 'Nossas soluções' not found on page
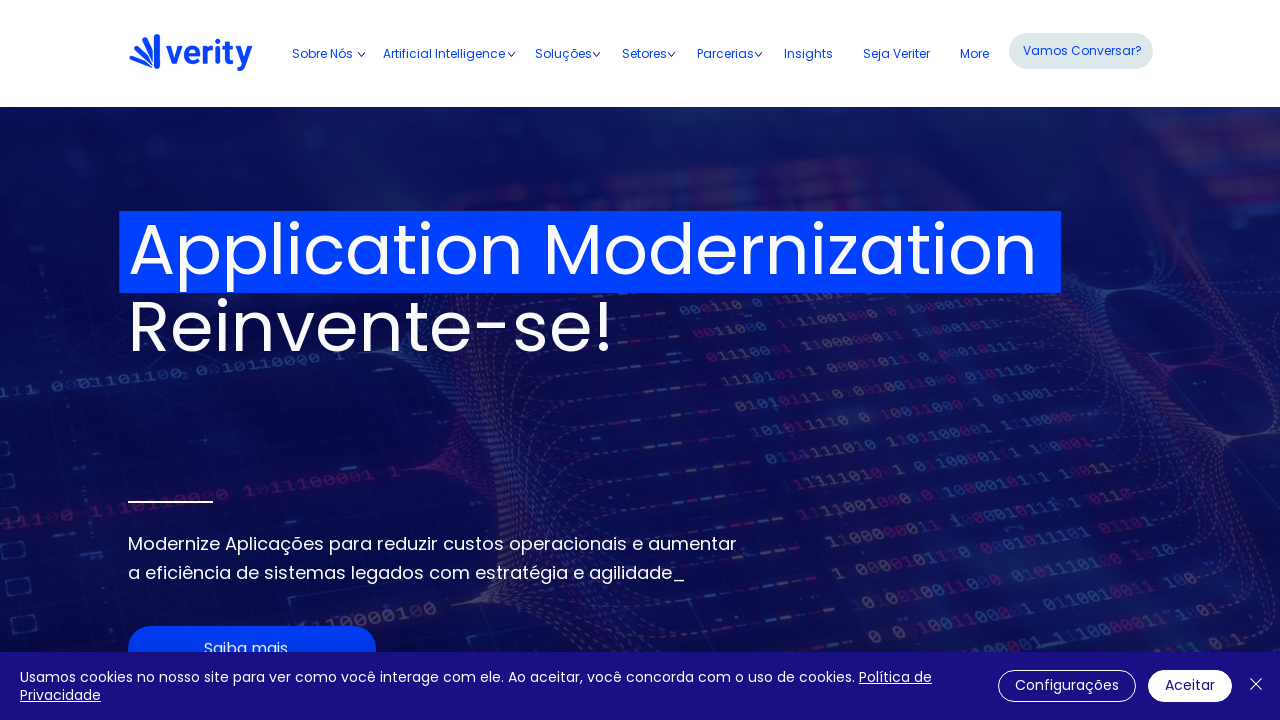

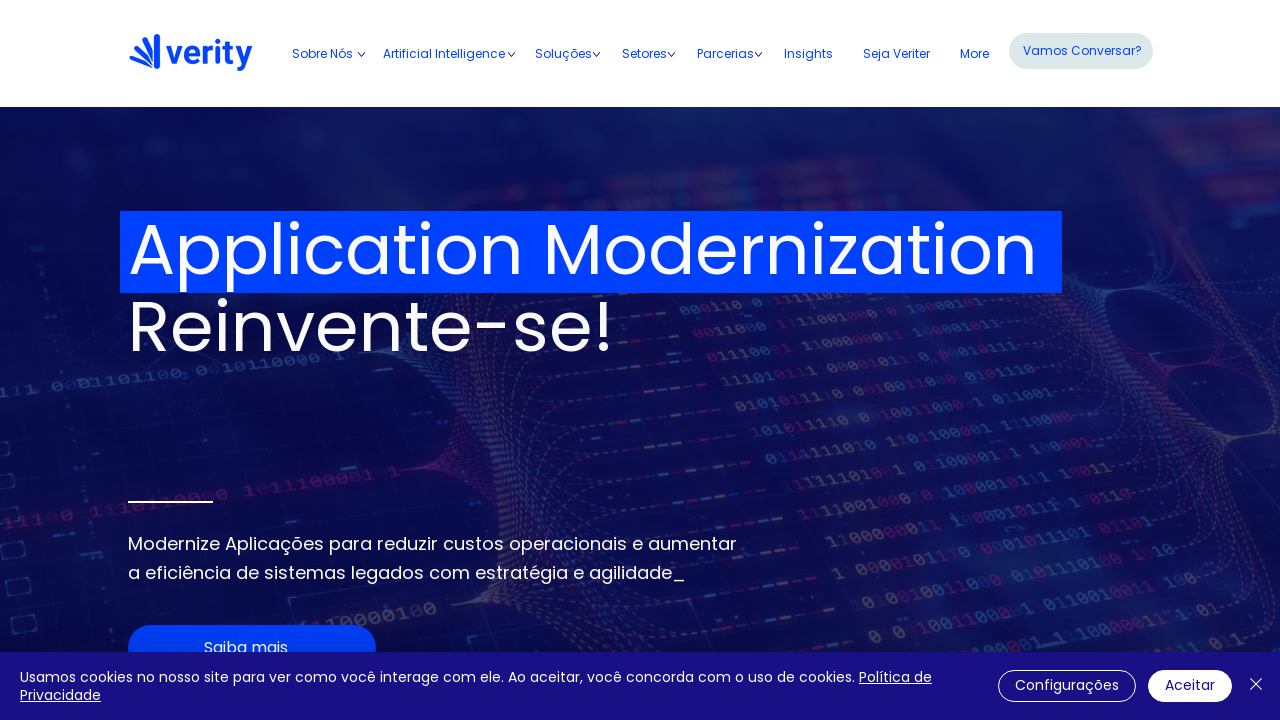